Tests the mortgage calculator by entering home value, down payment, start month/year, clicking calculate, and verifying the monthly payment result is displayed.

Starting URL: https://www.mortgagecalculator.org

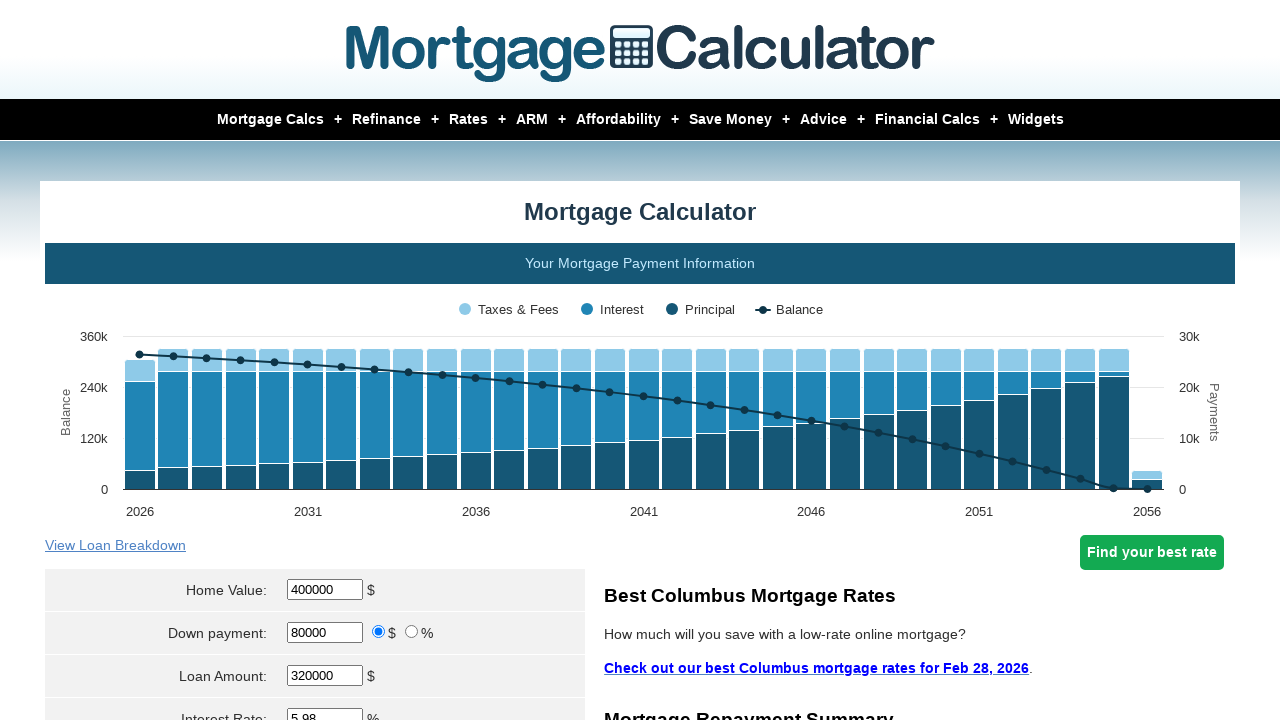

Cleared home value field on #homeval
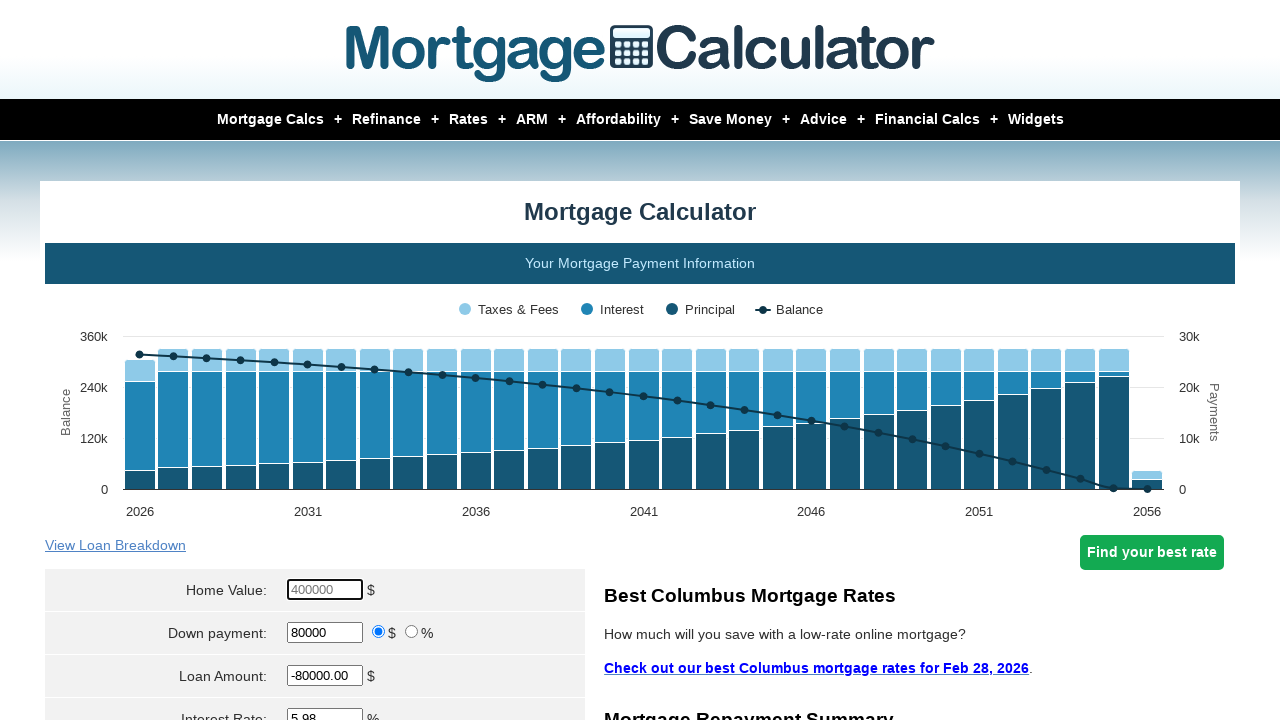

Entered home value of $380,000 on #homeval
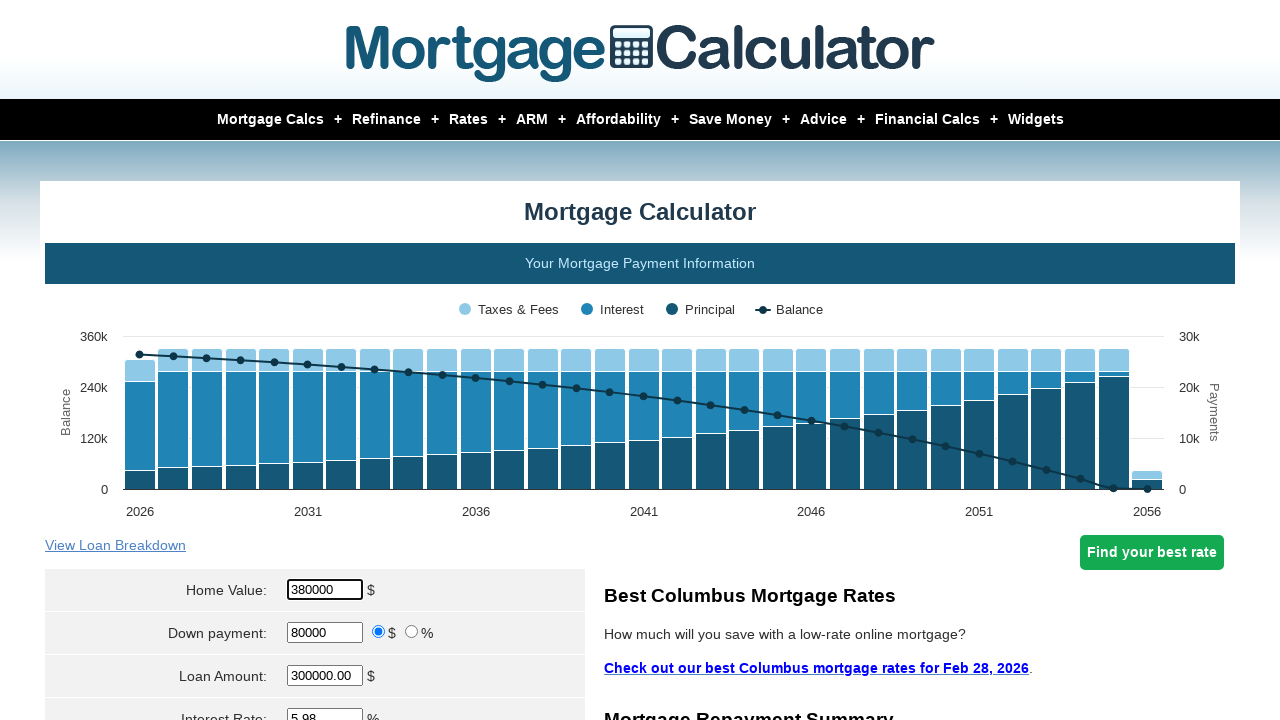

Cleared down payment field on #downpayment
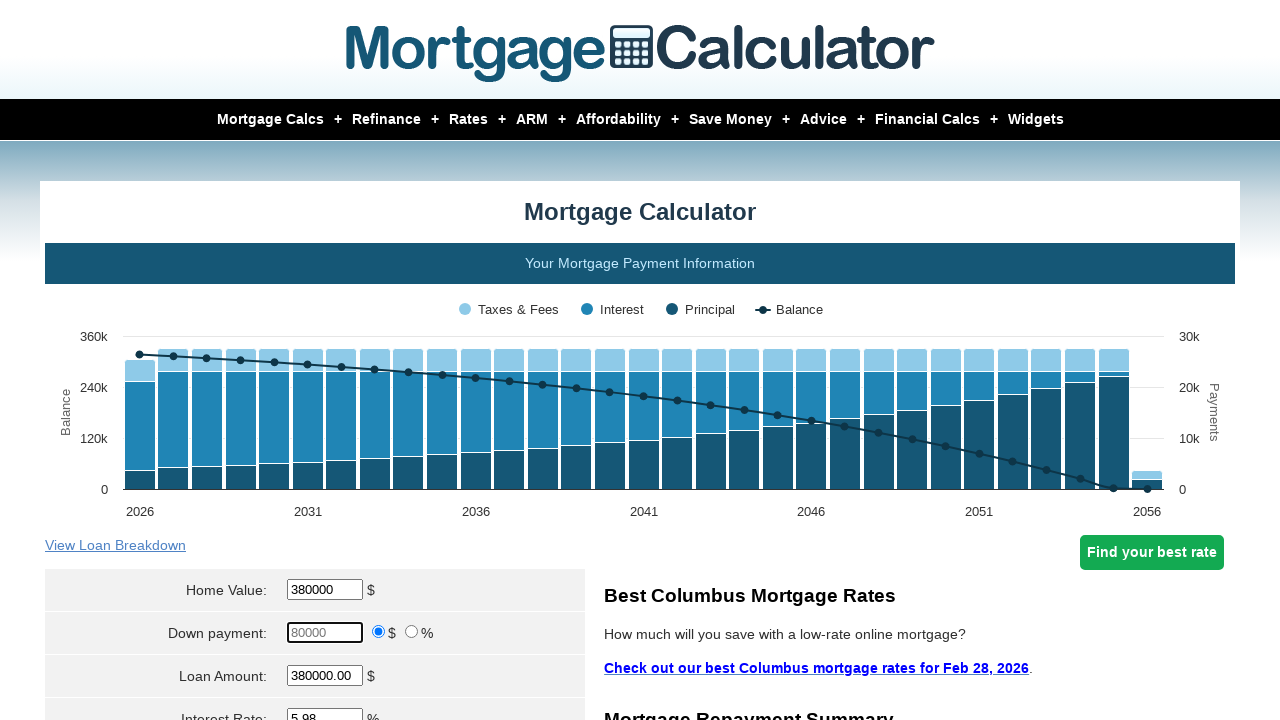

Entered down payment of $12,000 on #downpayment
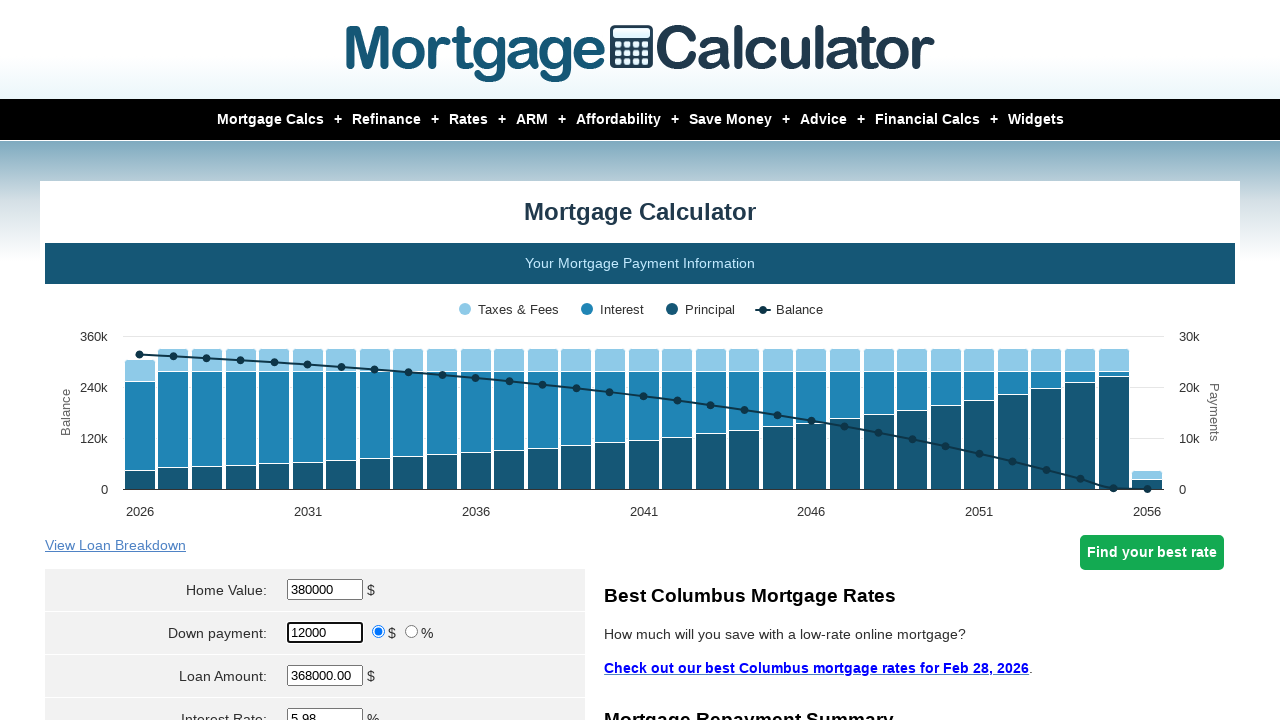

Selected December as start month on select[name='param[start_month]']
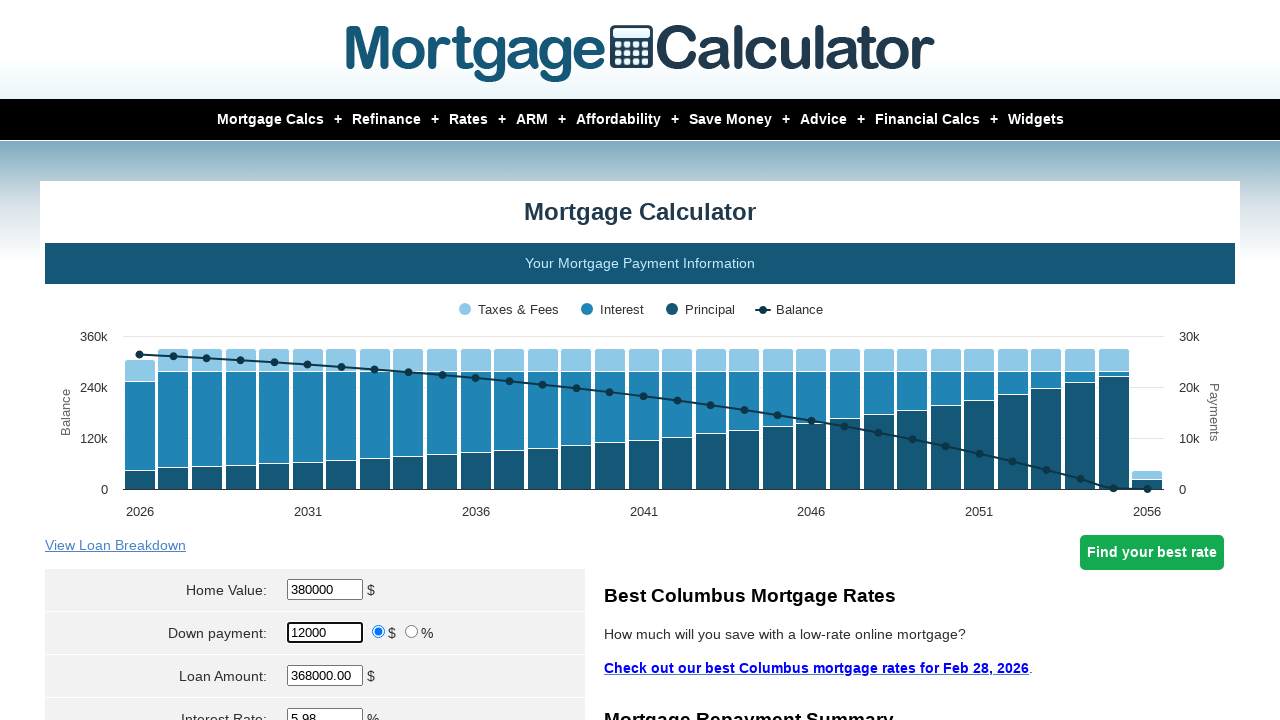

Entered start year of 2024 on #start_year
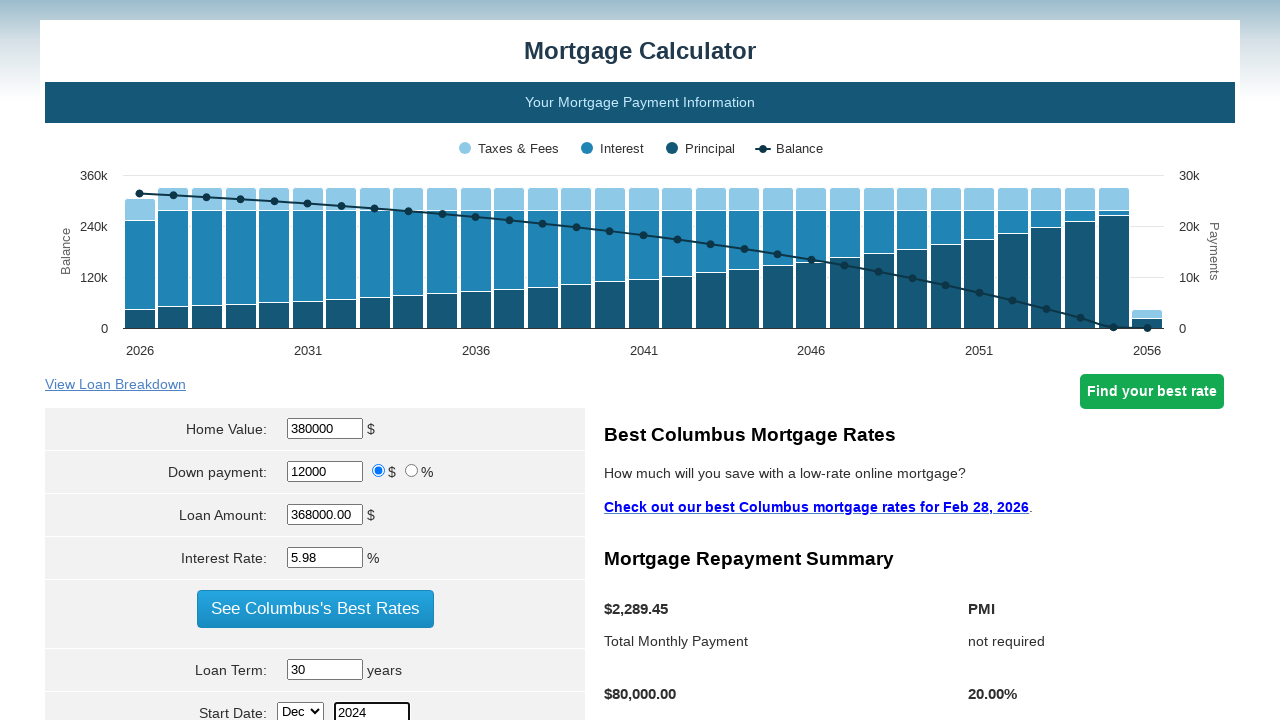

Clicked Calculate button to compute mortgage payment at (315, 360) on input[value='Calculate']
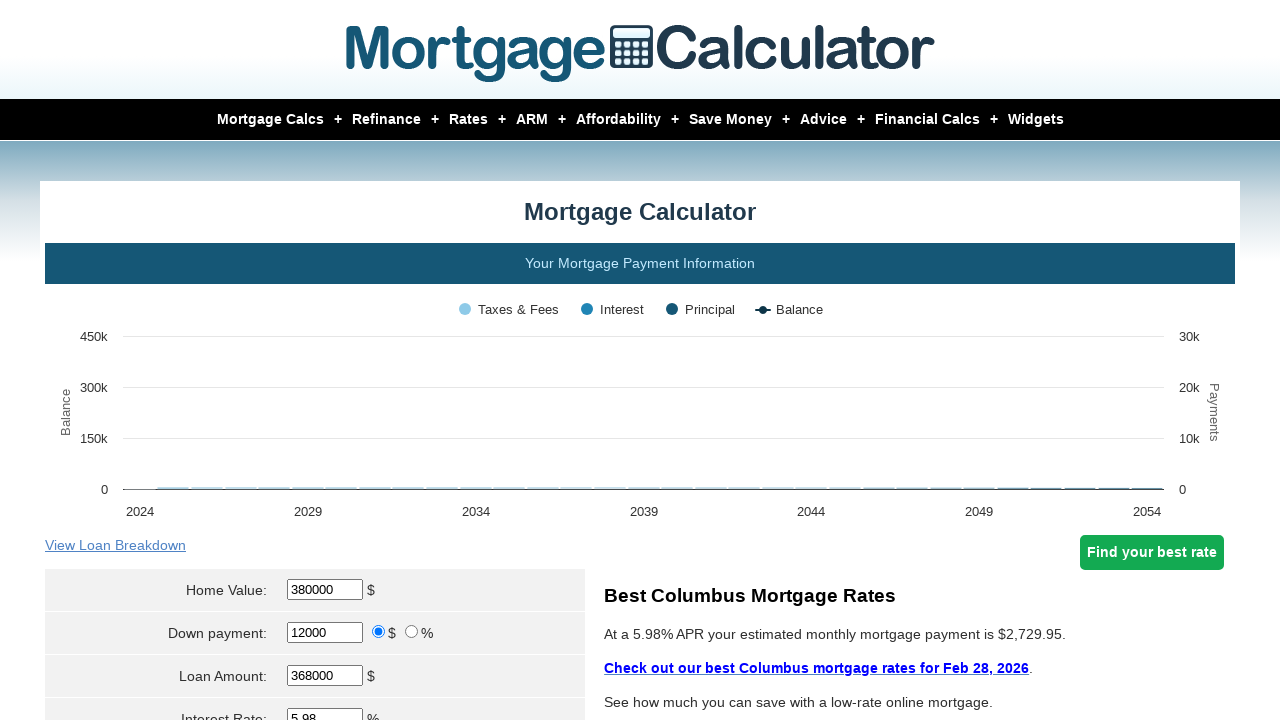

Monthly payment result is displayed
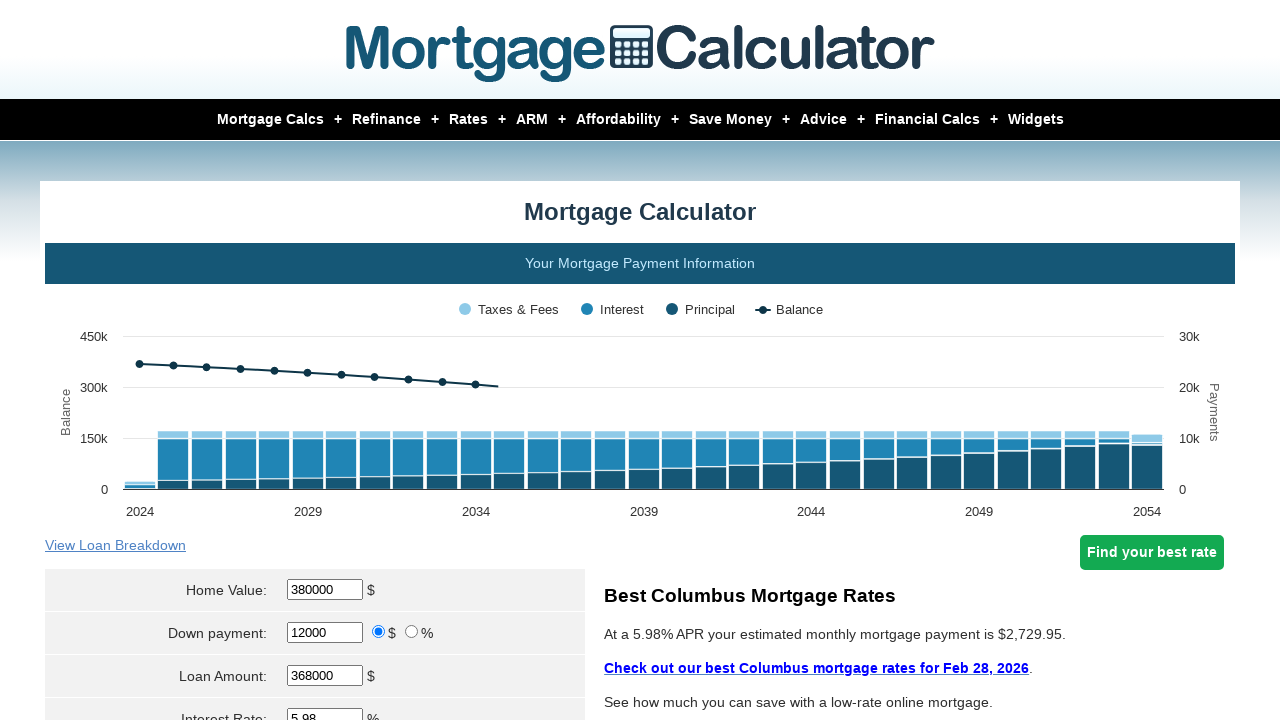

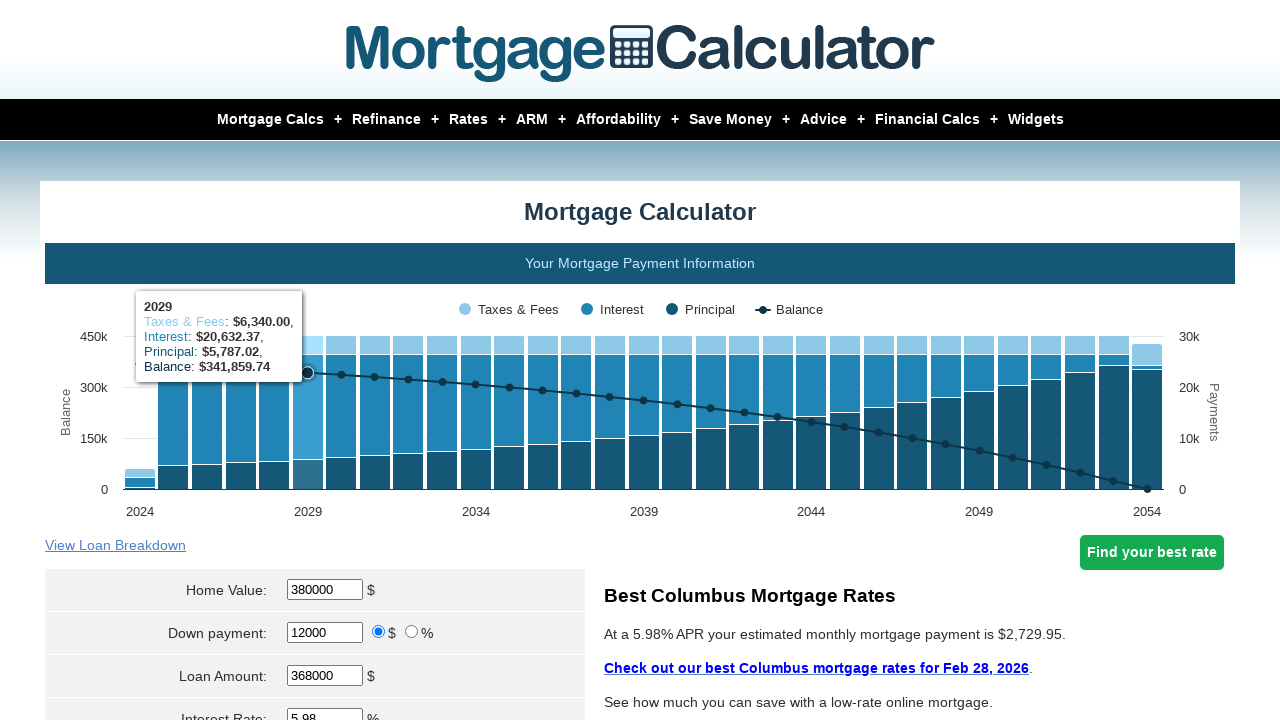